Tests adding and then deleting an element by clicking the "Add Element" button, then clicking the delete button to remove it.

Starting URL: http://the-internet.herokuapp.com/add_remove_elements/

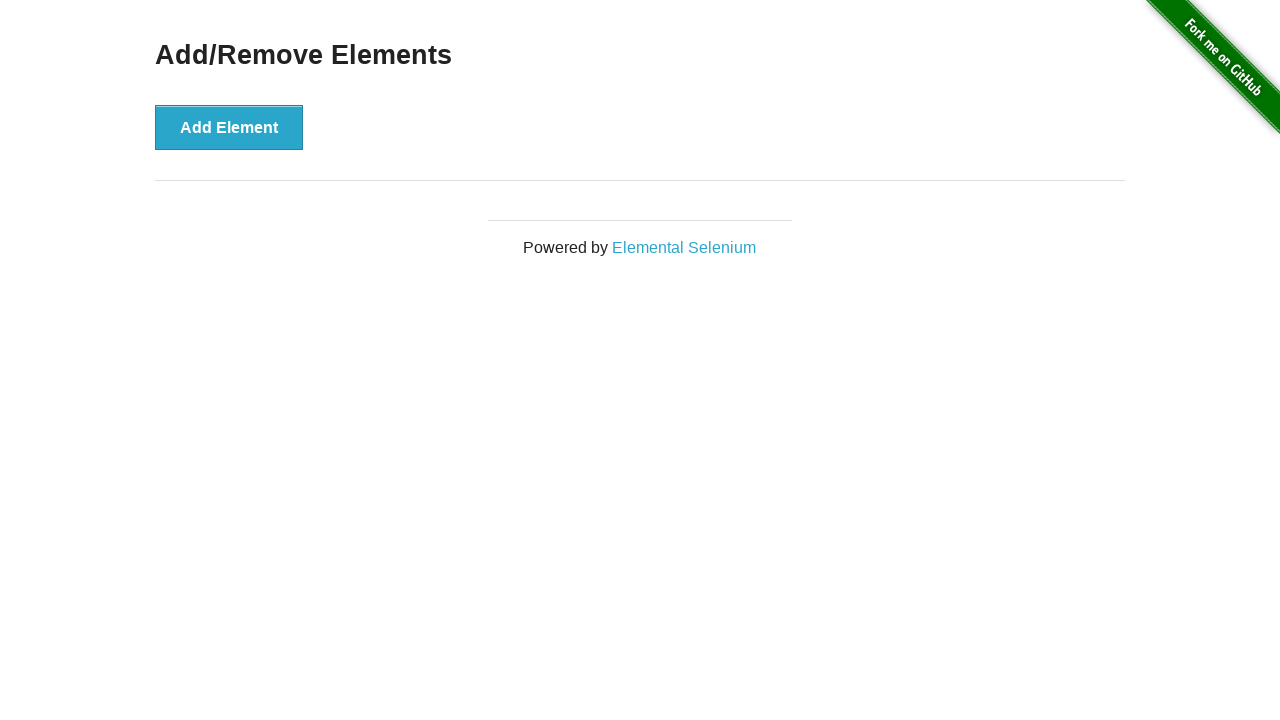

Clicked the 'Add Element' button at (229, 127) on xpath=//button[text()='Add Element']
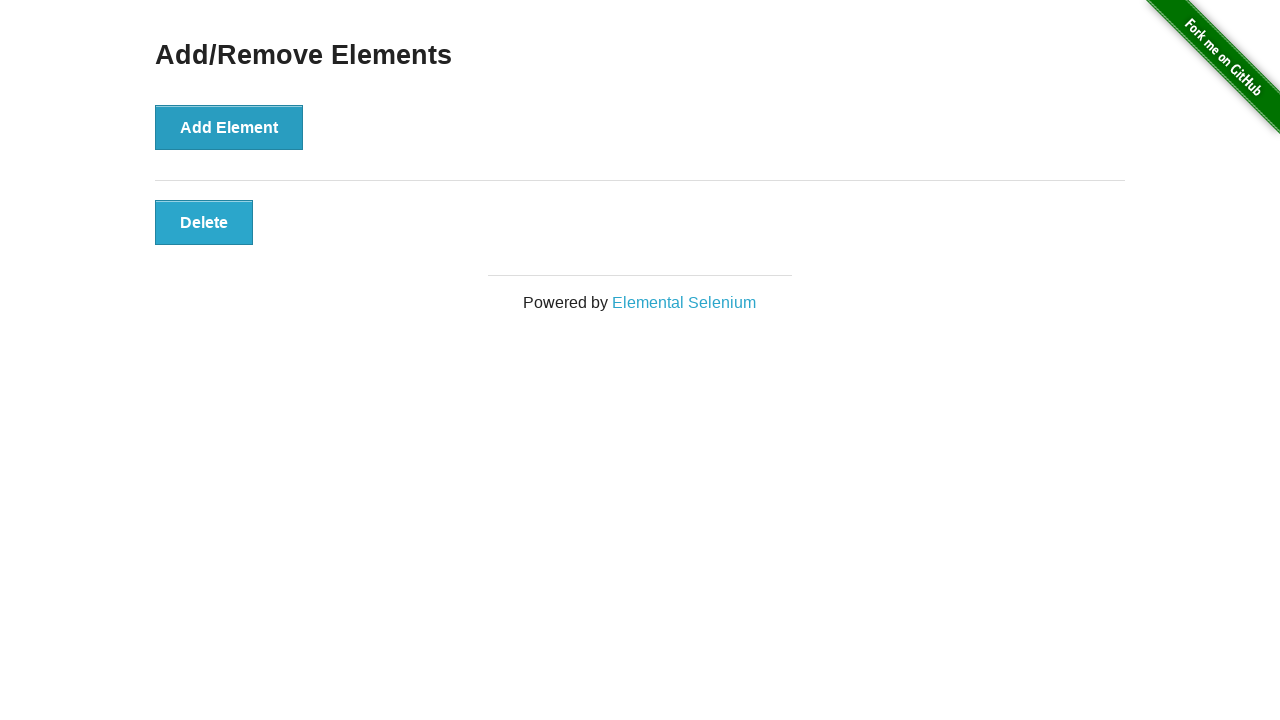

Clicked the 'Delete' button to remove the element at (204, 222) on xpath=//button[text()='Delete']
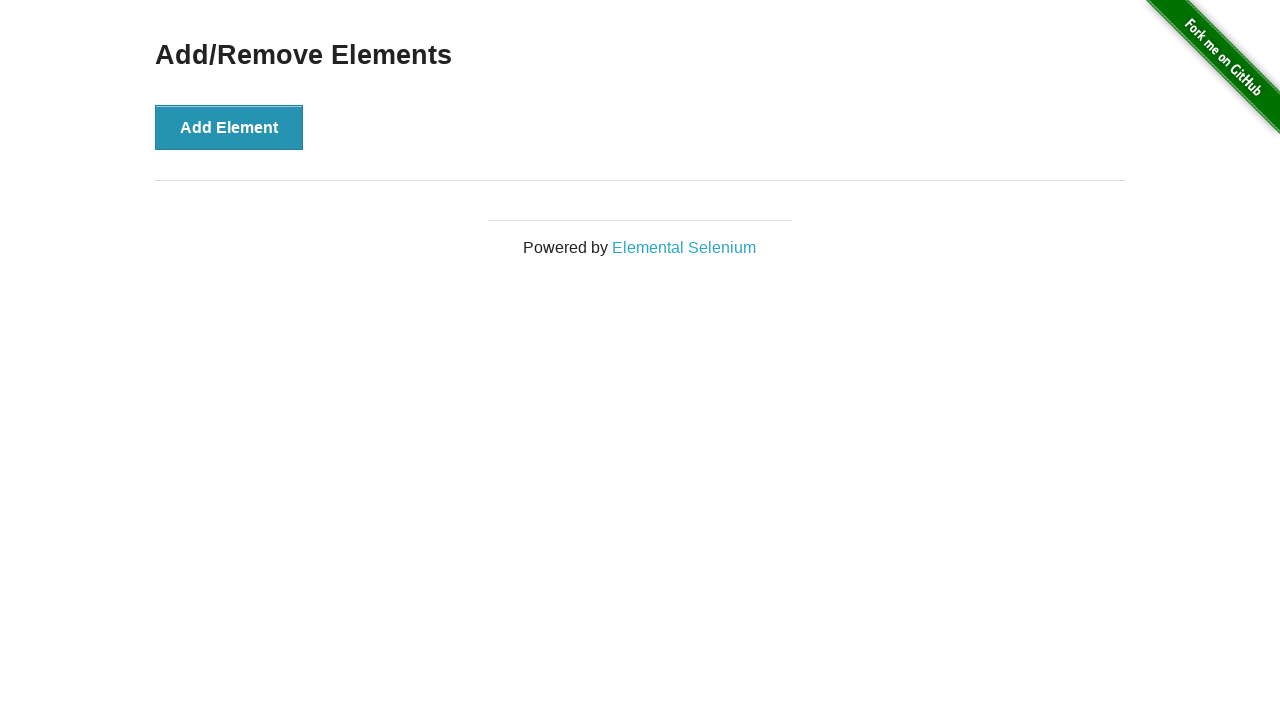

Verified that the delete button is no longer visible on the page
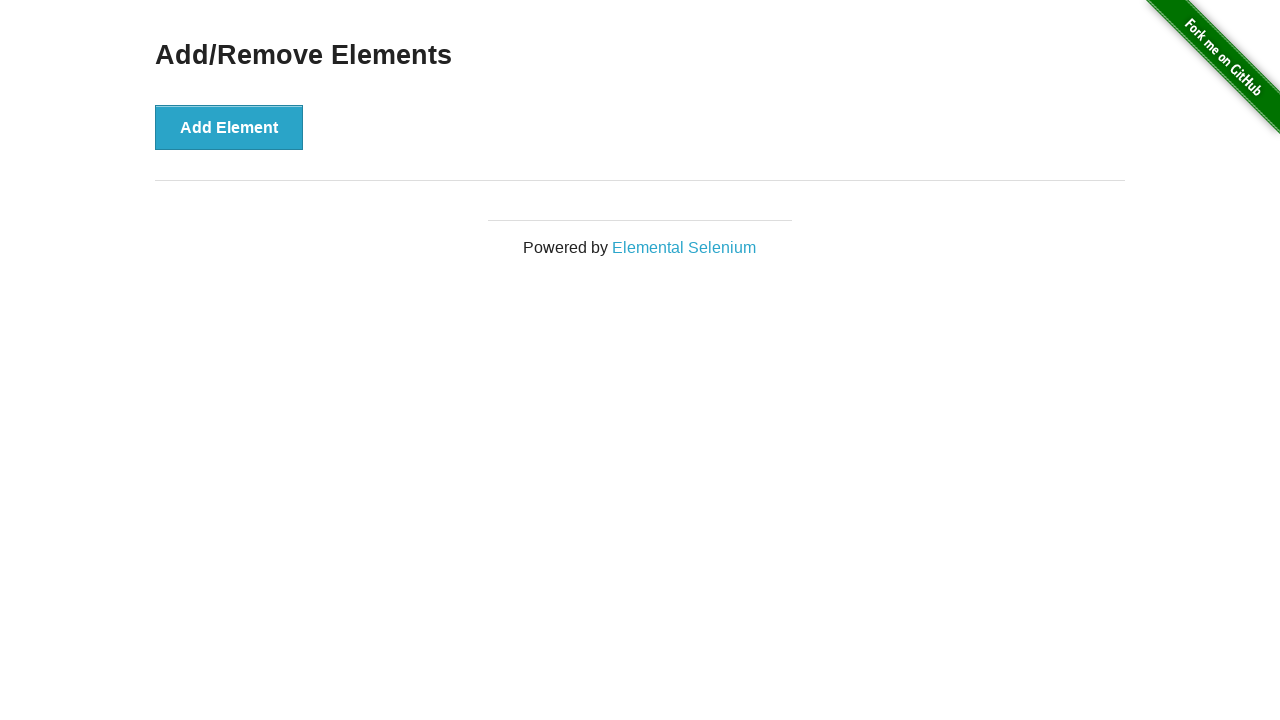

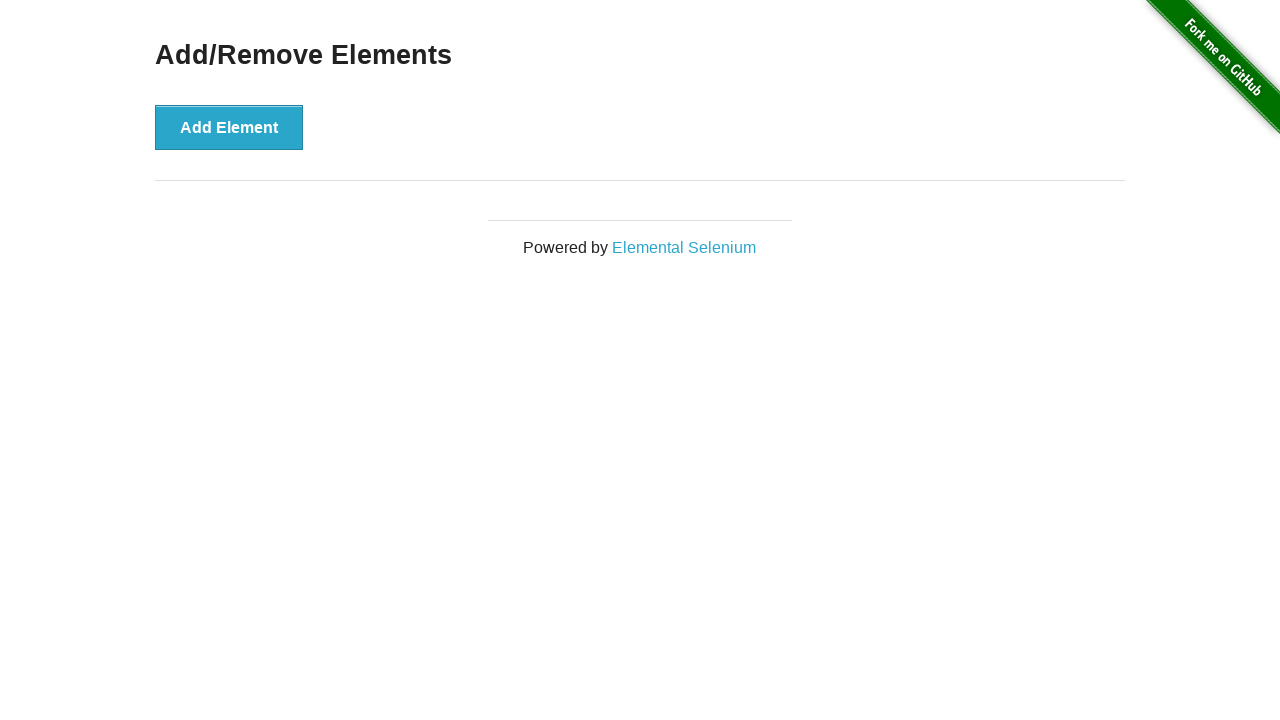